Tests multi-selection box by clicking on the Hyundai option and verifying it's selected

Starting URL: http://omayo.blogspot.com/

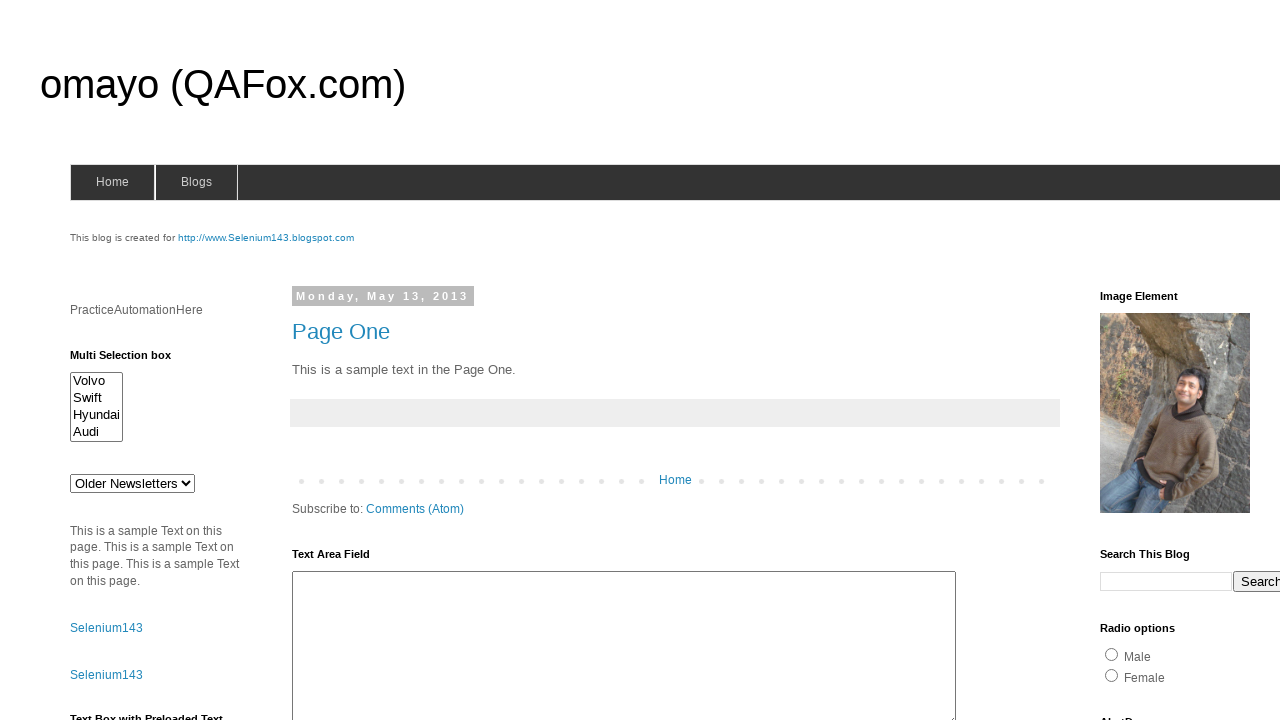

Clicked on Hyundai option in multi-select box at (96, 415) on option:has-text('Hyundai')
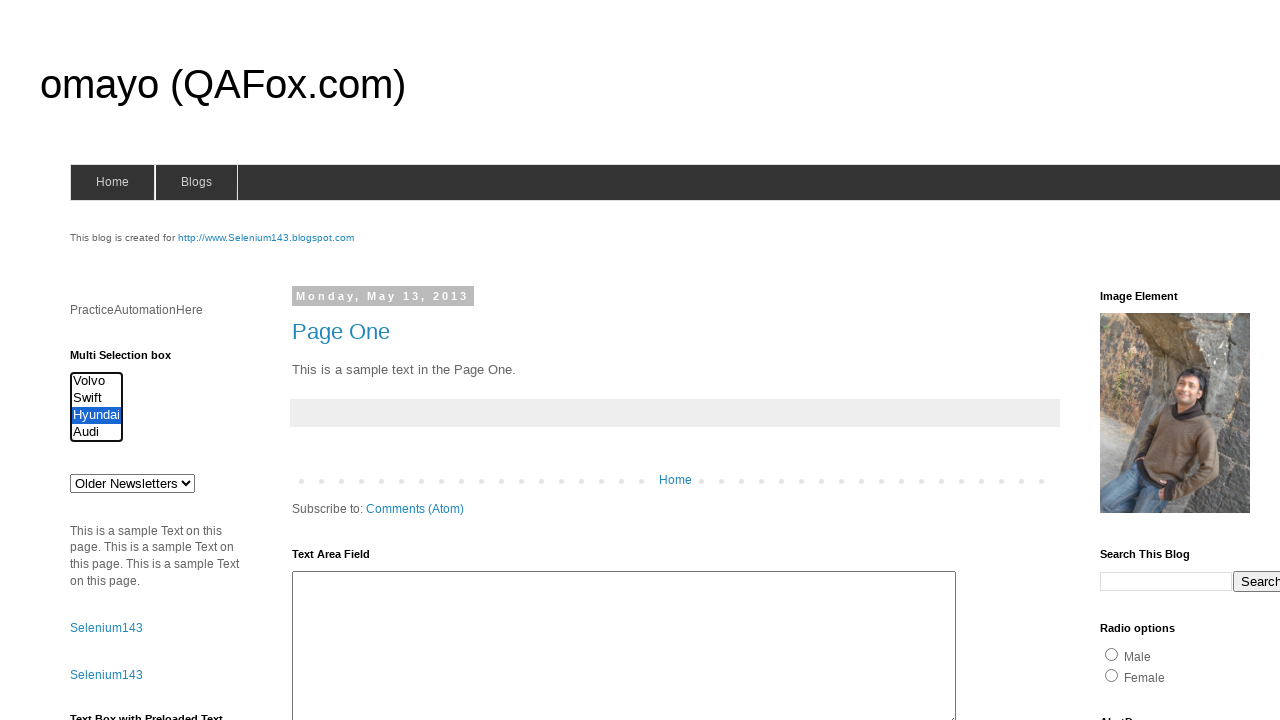

Verified Hyundai option is visible and selected
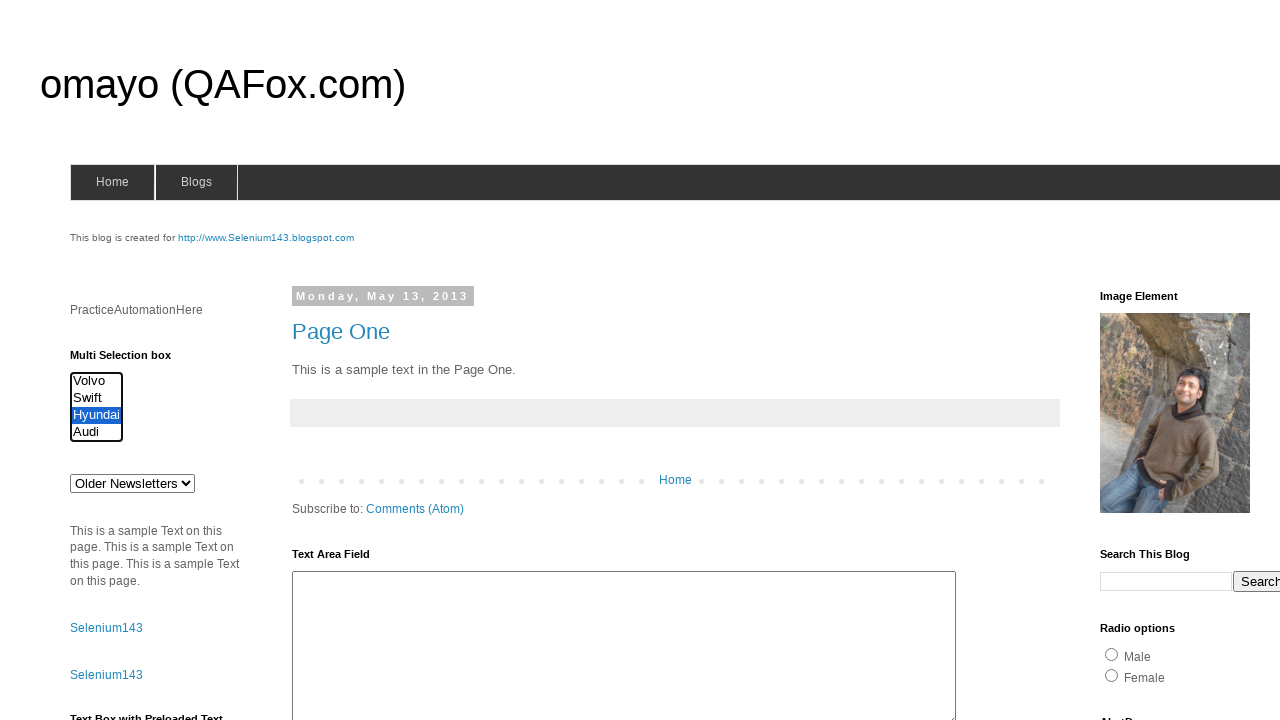

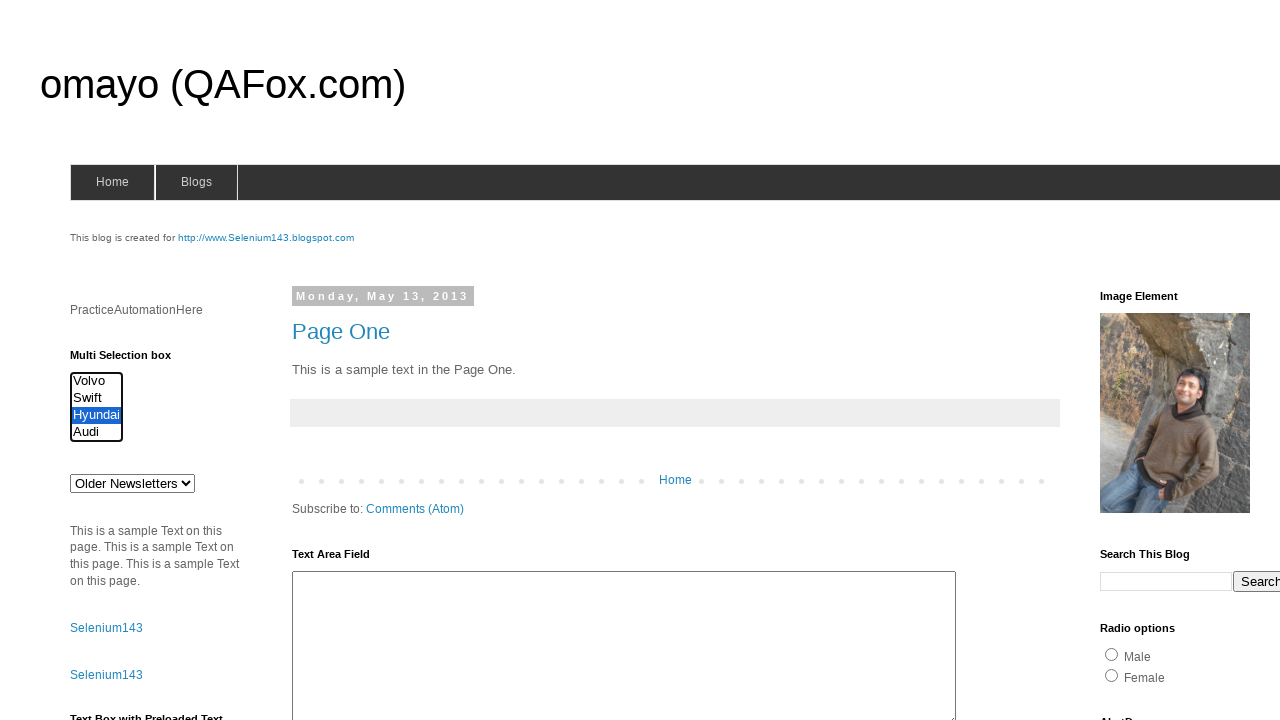